Navigates to Mars news page and waits for news content to load

Starting URL: https://data-class-mars.s3.amazonaws.com/Mars/index.html

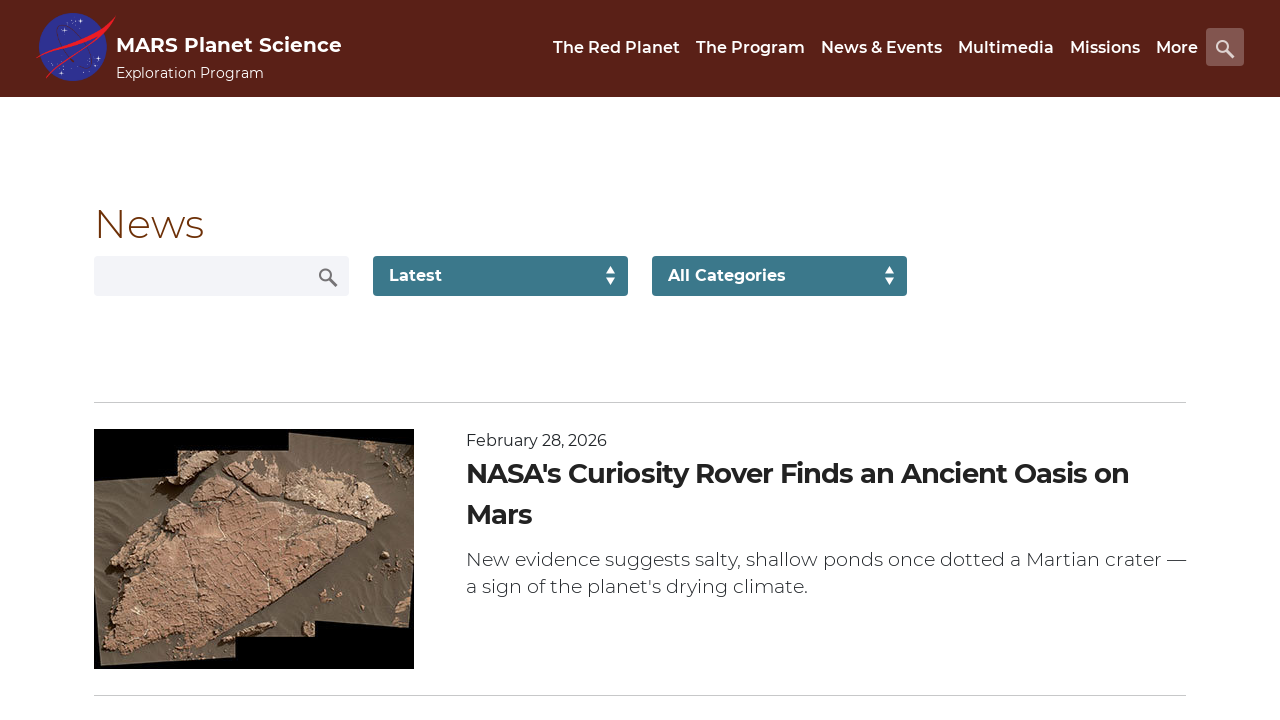

Navigated to Mars news page
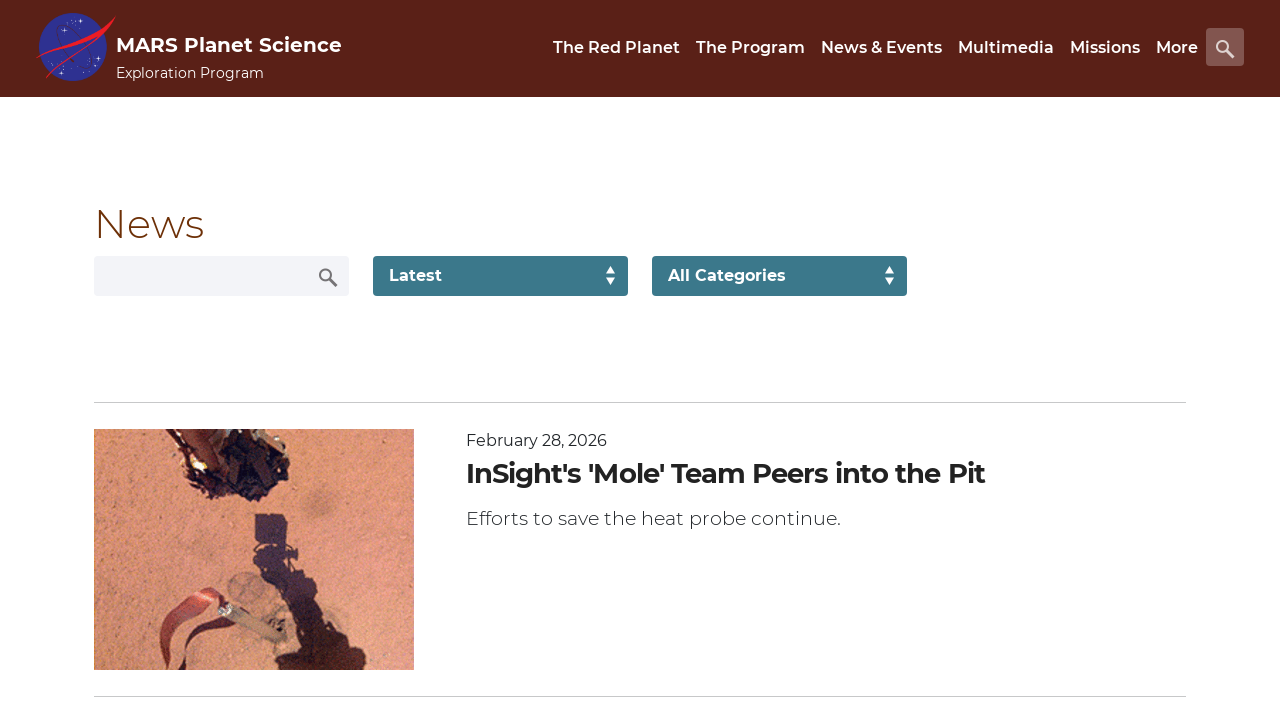

News content list loaded
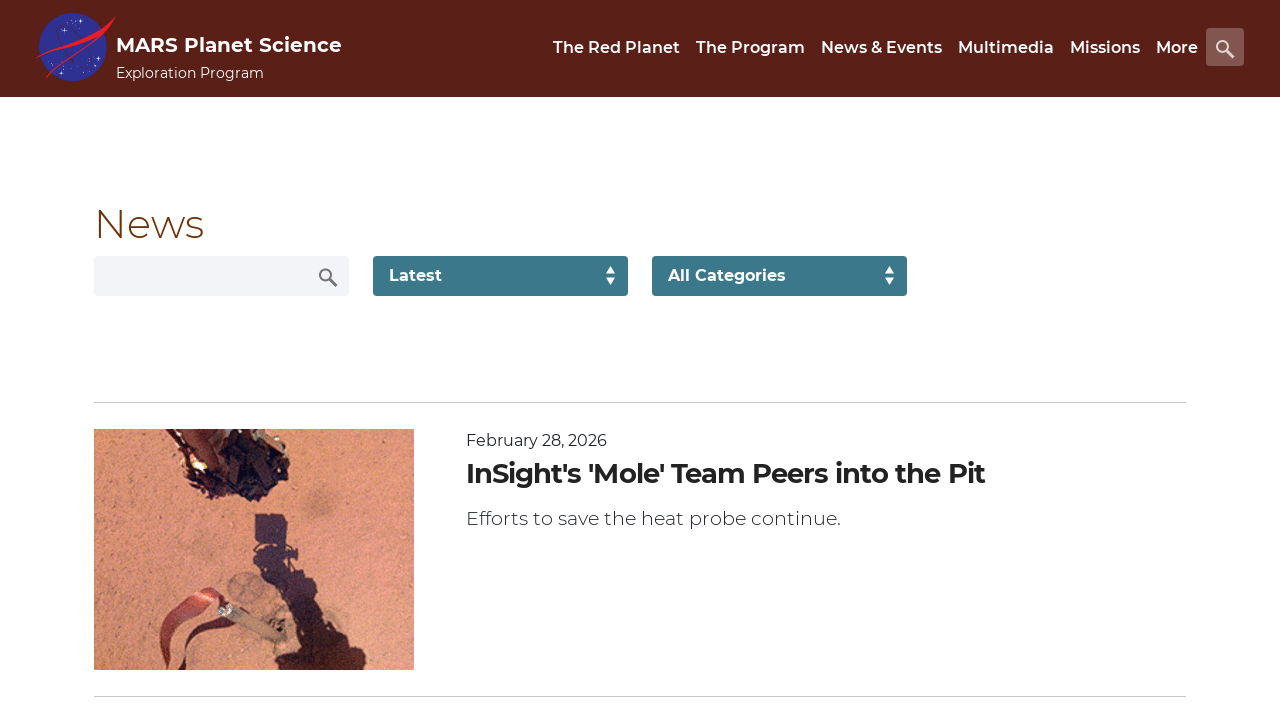

News title element is present
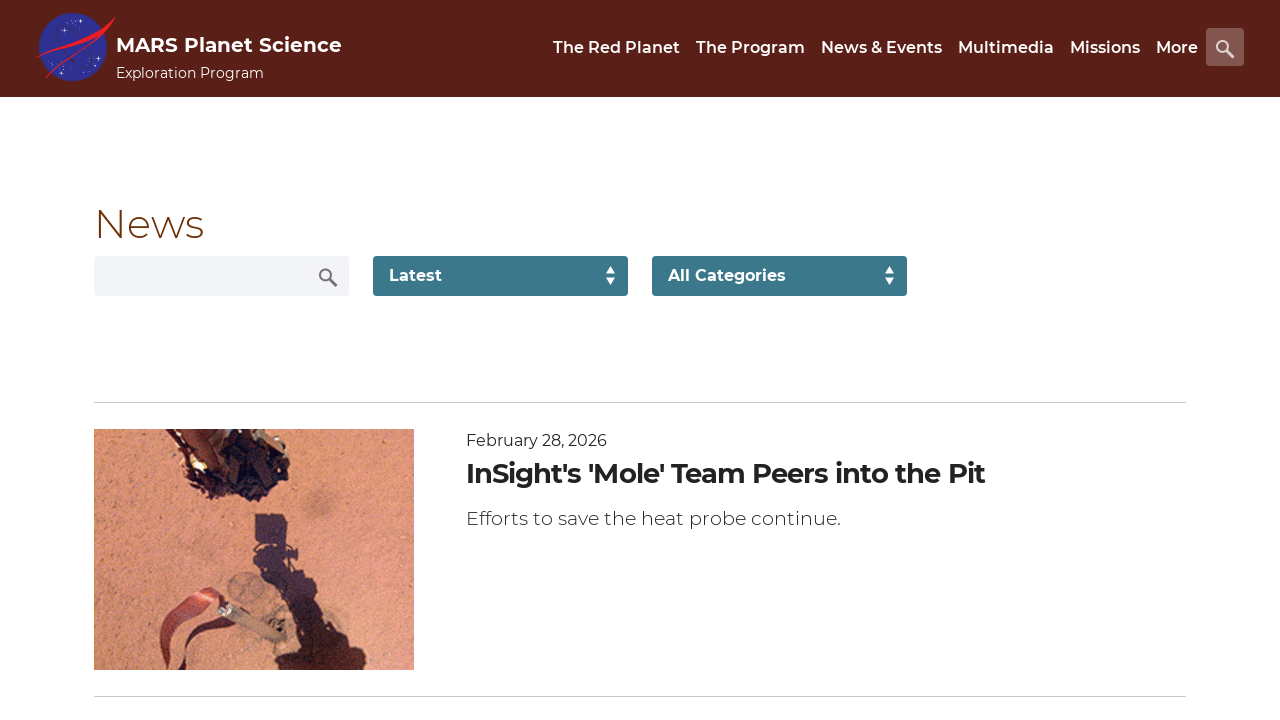

Article teaser body element is present
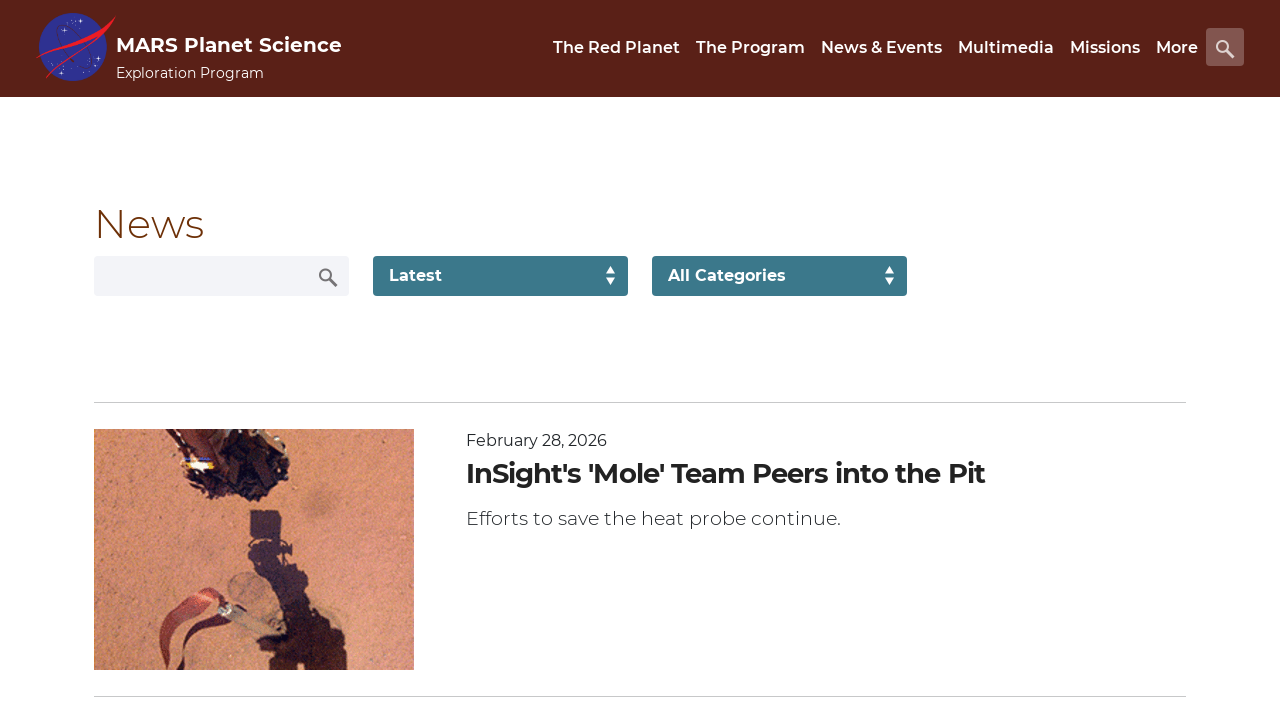

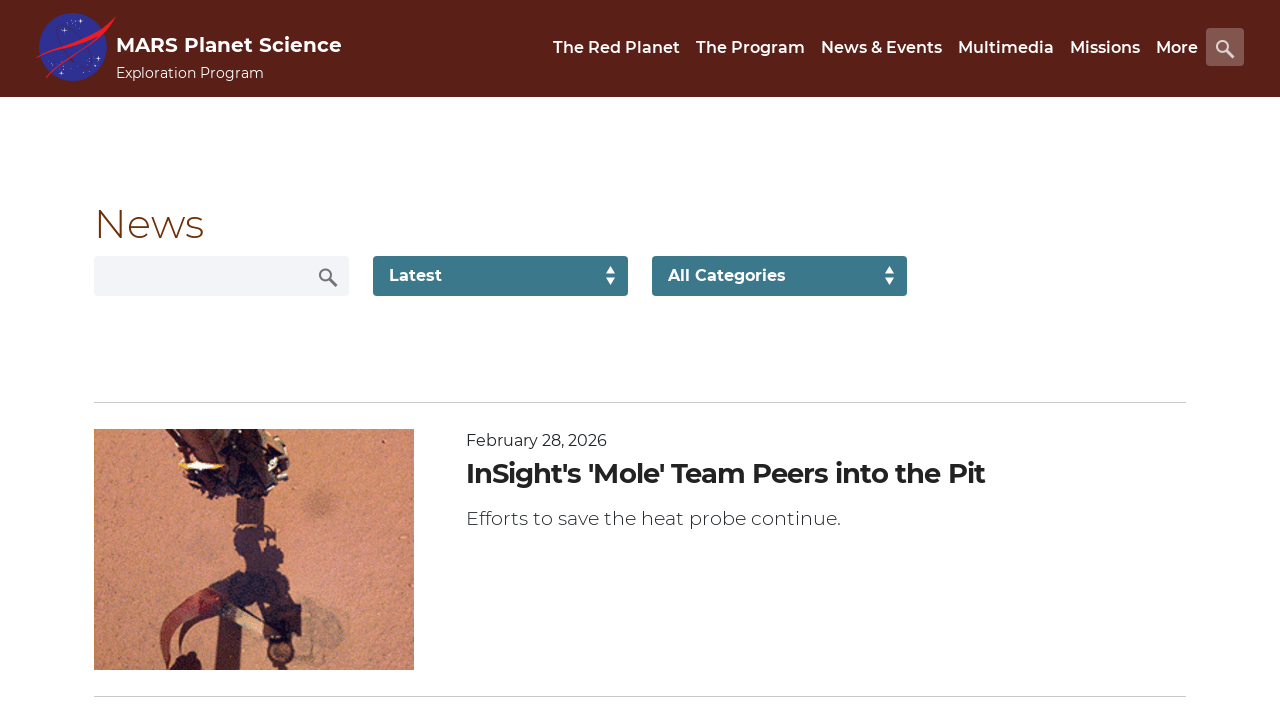